Tests JQuery Select dropdown functionality by navigating to the dropdown demo page, clicking on the combobox, and selecting a country from the dropdown list

Starting URL: https://www.lambdatest.com/selenium-playground/

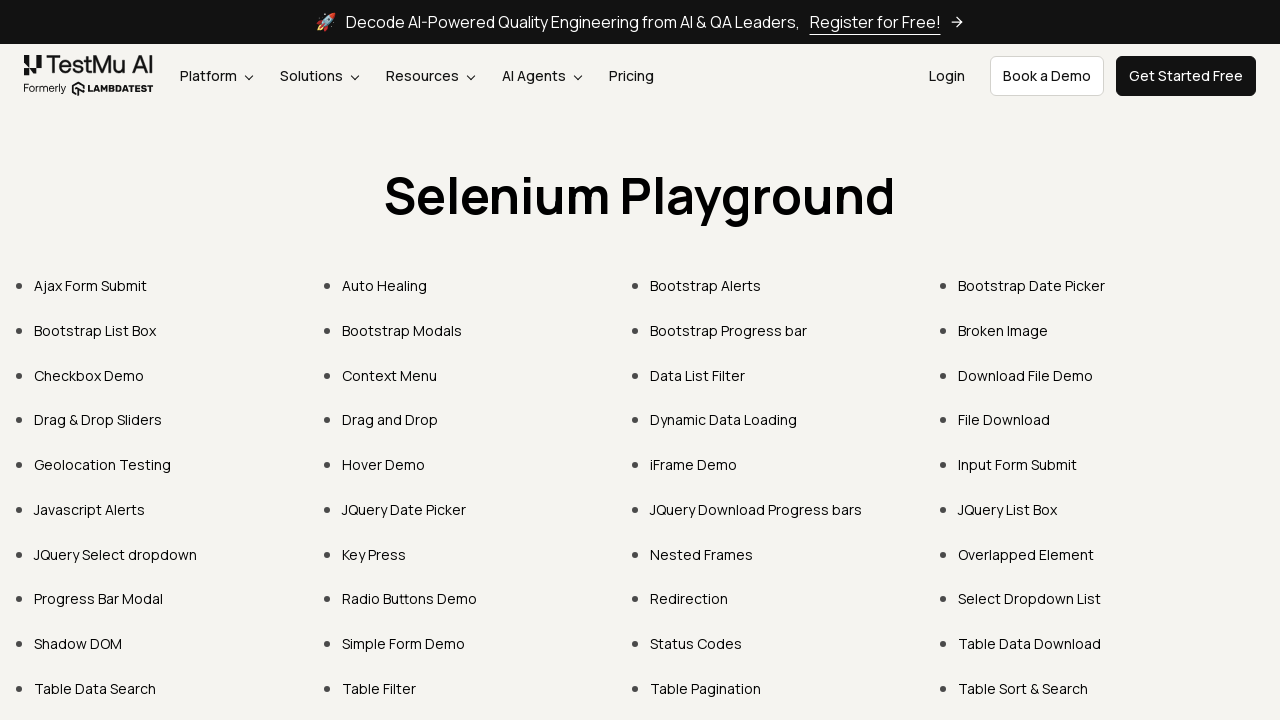

Clicked on JQuery Select dropdown link at (116, 554) on text='JQuery Select dropdown'
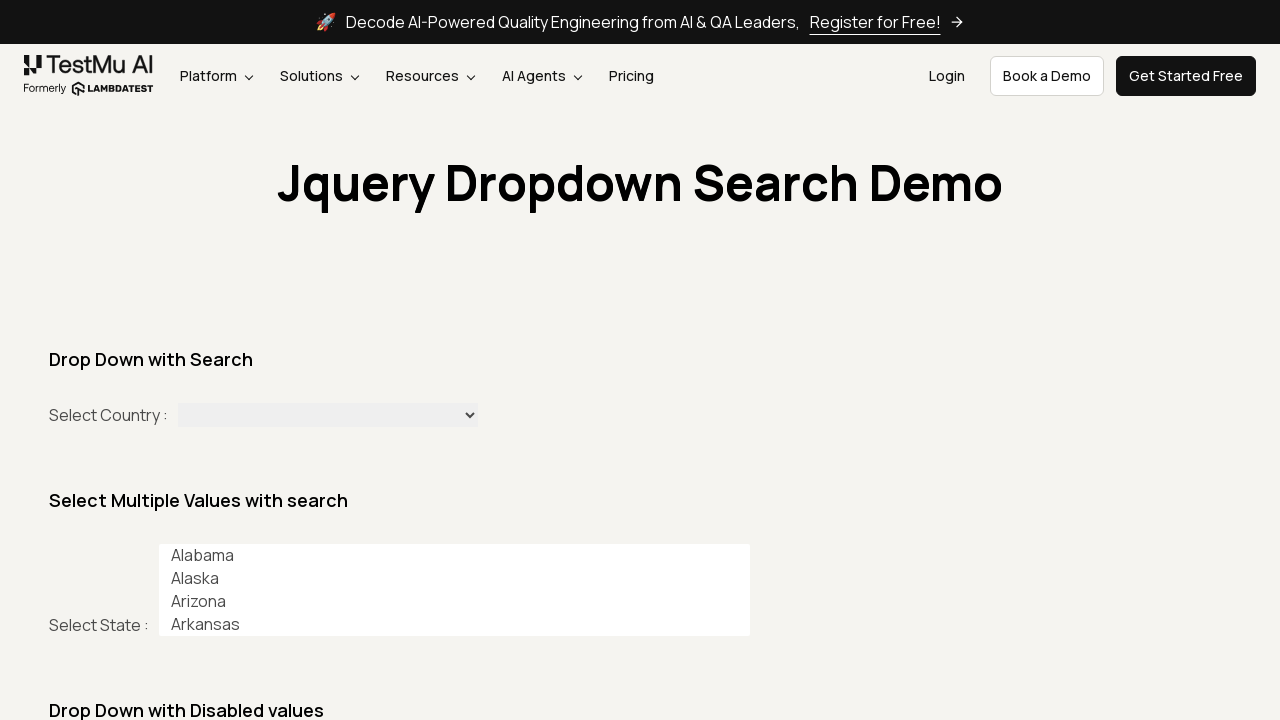

Clicked on the first combobox to open dropdown at (328, 417) on (//*[@role='combobox'])[1]
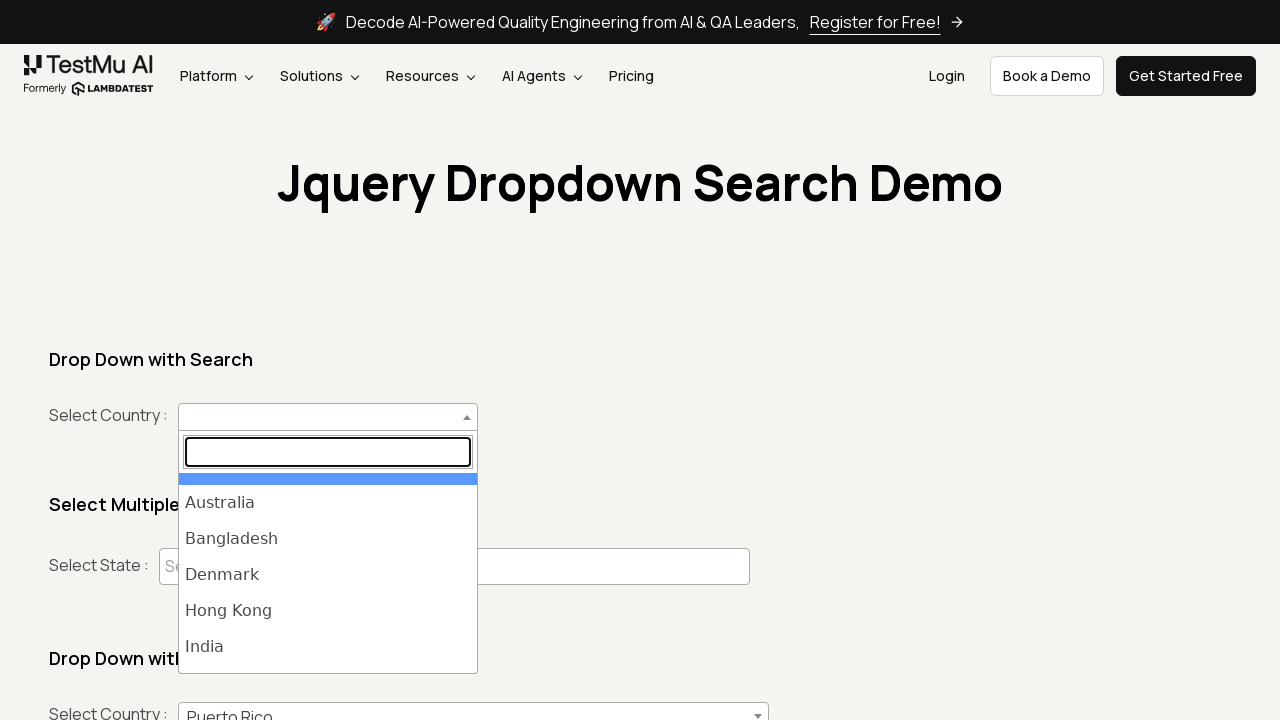

Selected 'India' from the dropdown results at (328, 647) on xpath=//*[@id='select2-country-results'] >> li >> internal:has-text="India"i
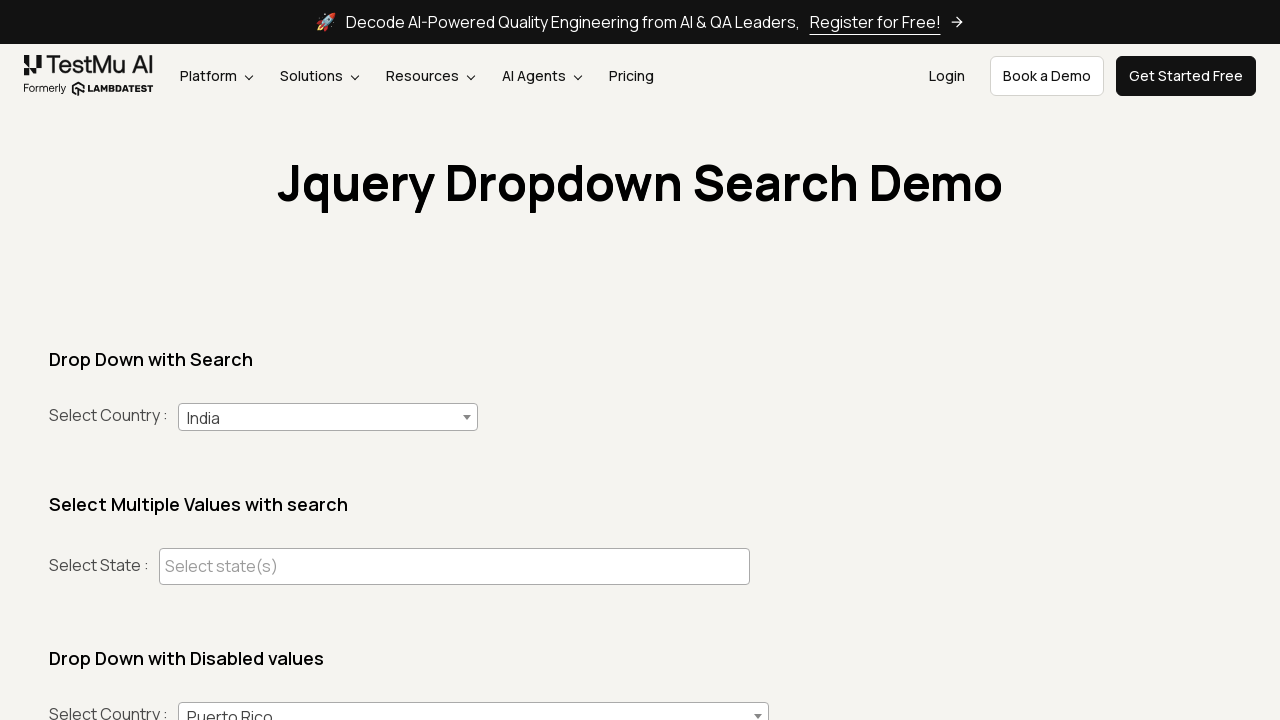

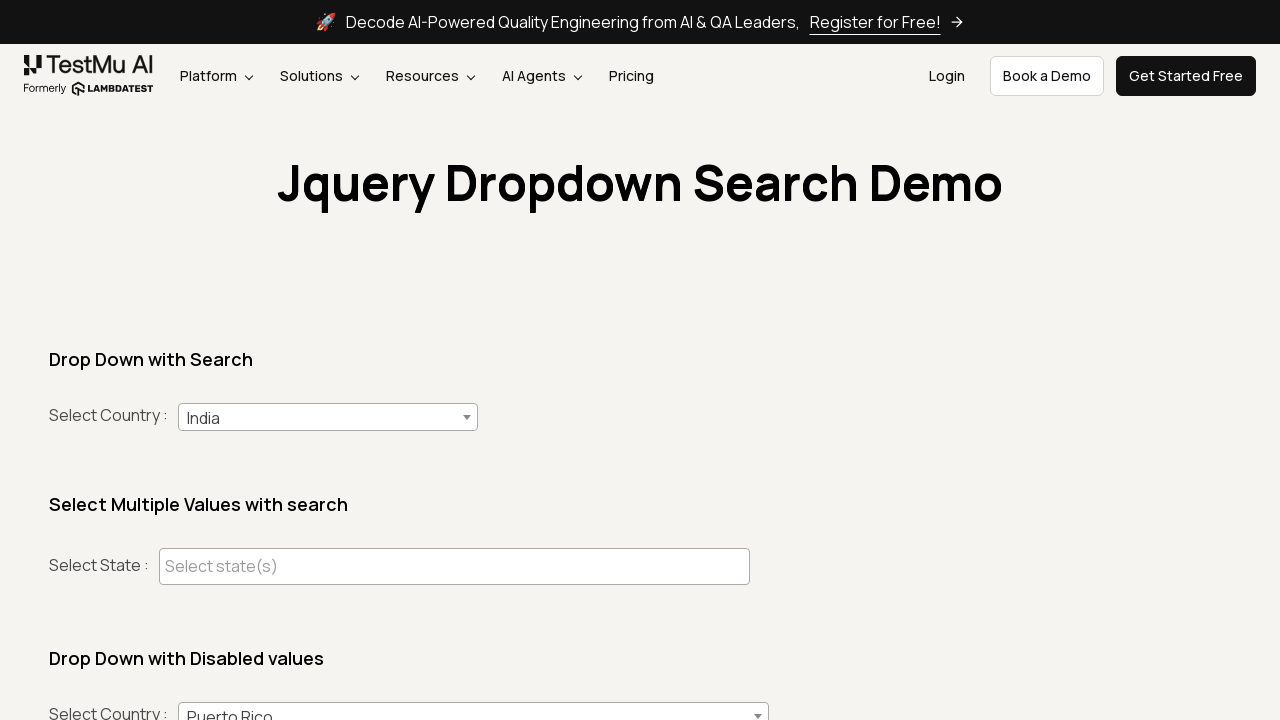